Tests dropdown selection functionality by selecting an option from a car dropdown menu using the value attribute.

Starting URL: https://automationtesting.co.uk/dropdown.html

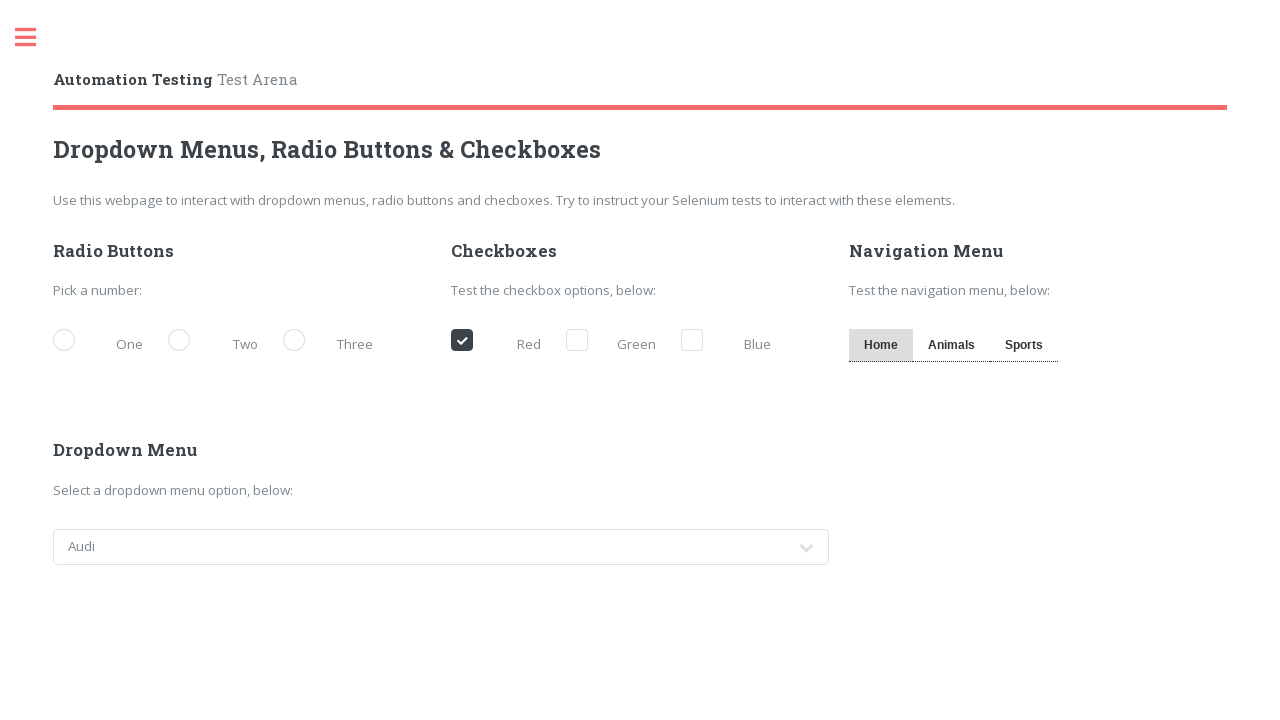

Navigated to dropdown test page
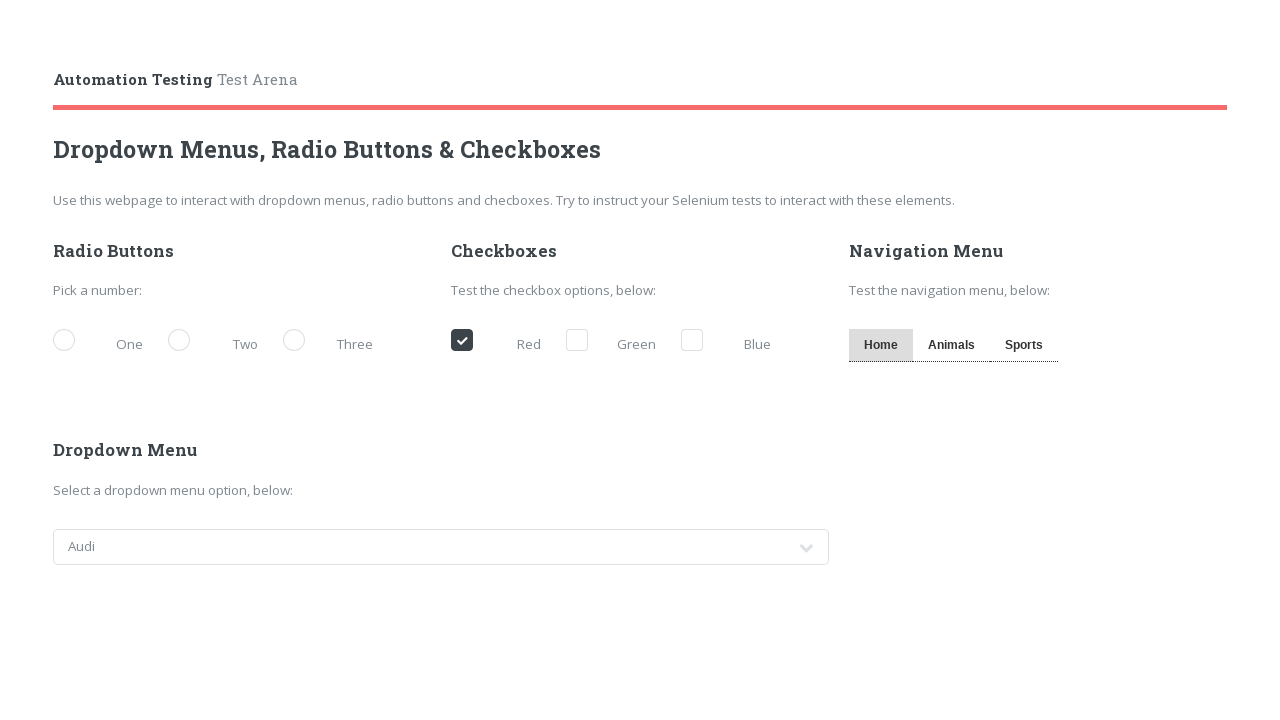

Selected 'jeep' option from cars dropdown on #cars
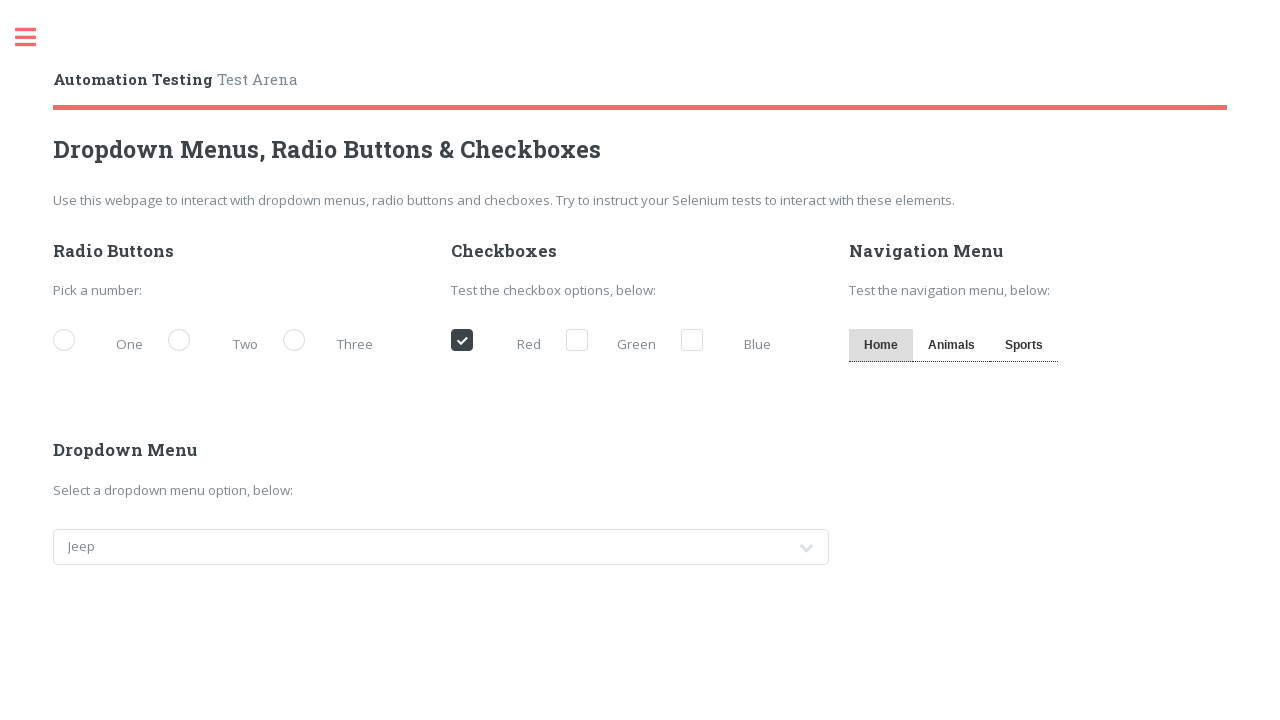

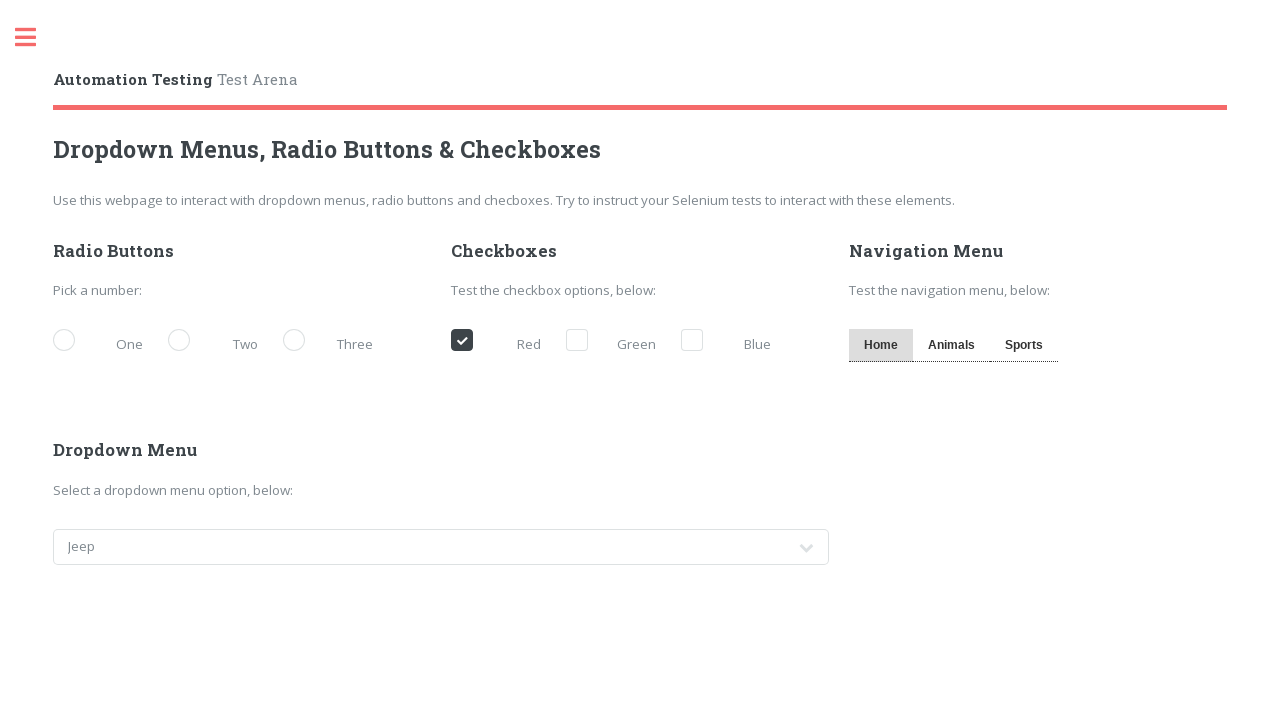